Tests the second checkbox by verifying it starts checked, clicking it, and verifying it becomes unchecked

Starting URL: http://the-internet.herokuapp.com/checkboxes

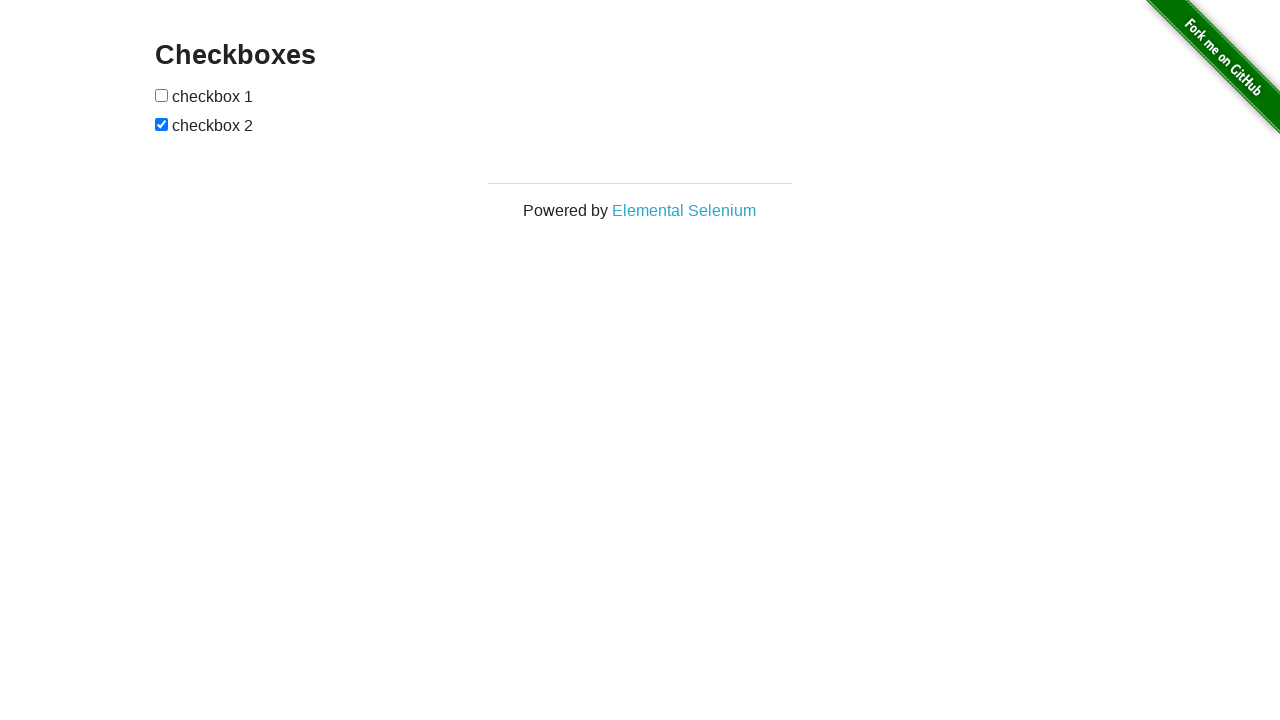

Located the second checkbox element
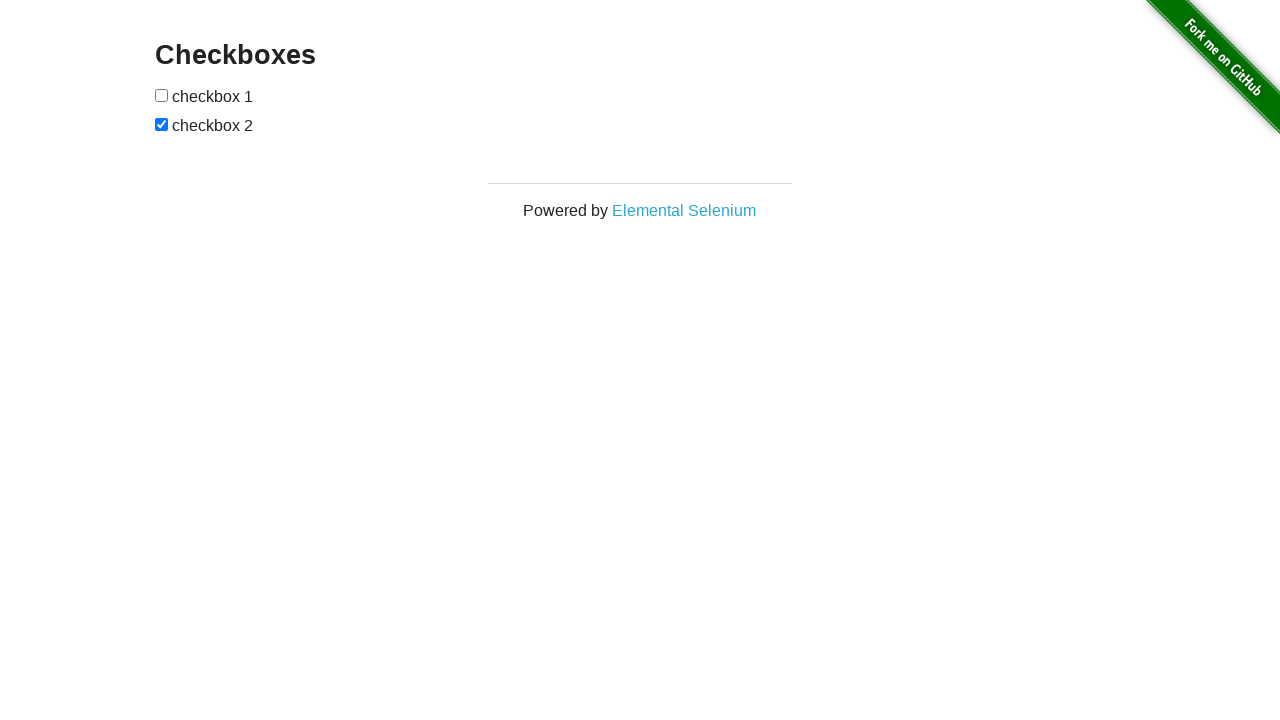

Verified that the second checkbox is initially checked
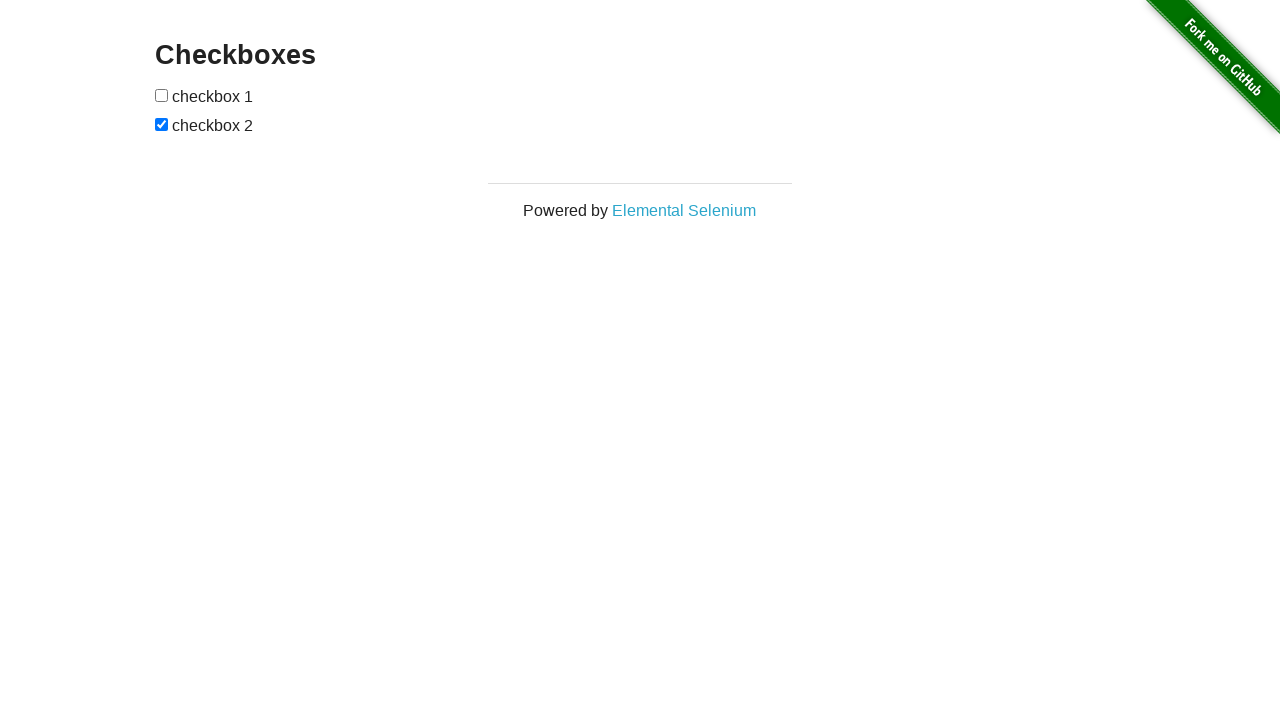

Clicked the second checkbox to uncheck it at (162, 124) on [type=checkbox] >> nth=1
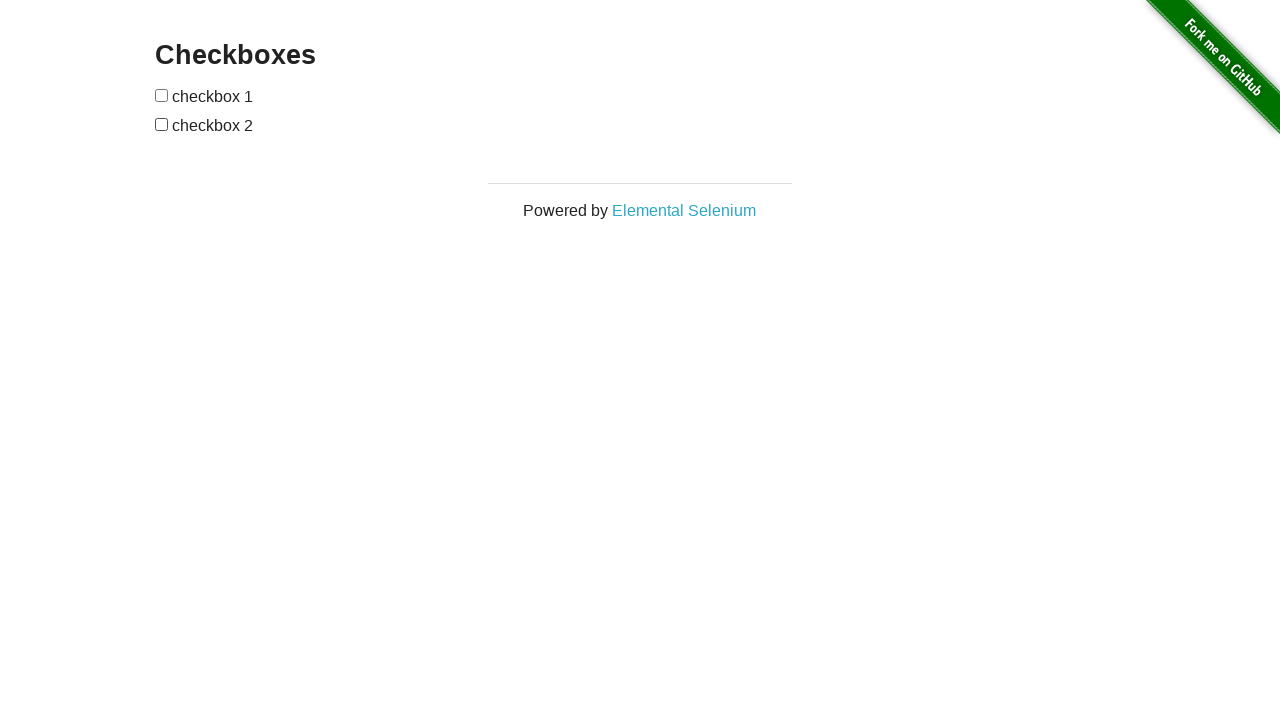

Verified that the second checkbox is now unchecked
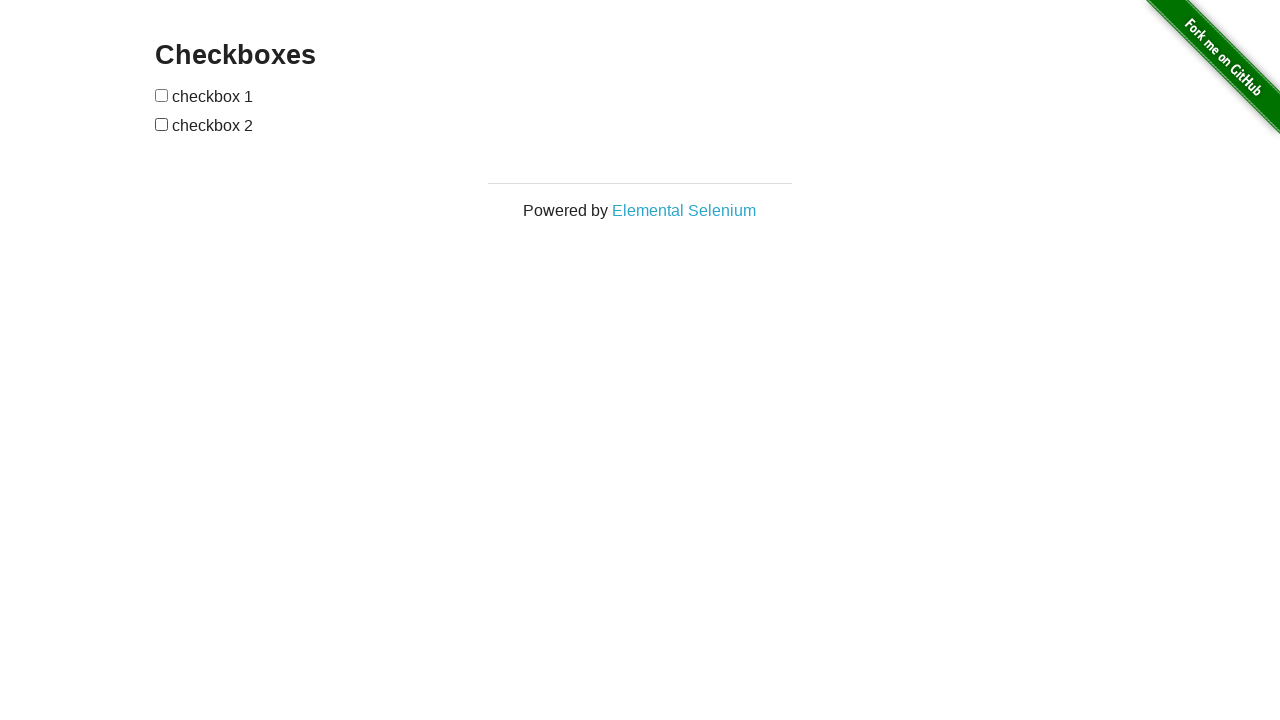

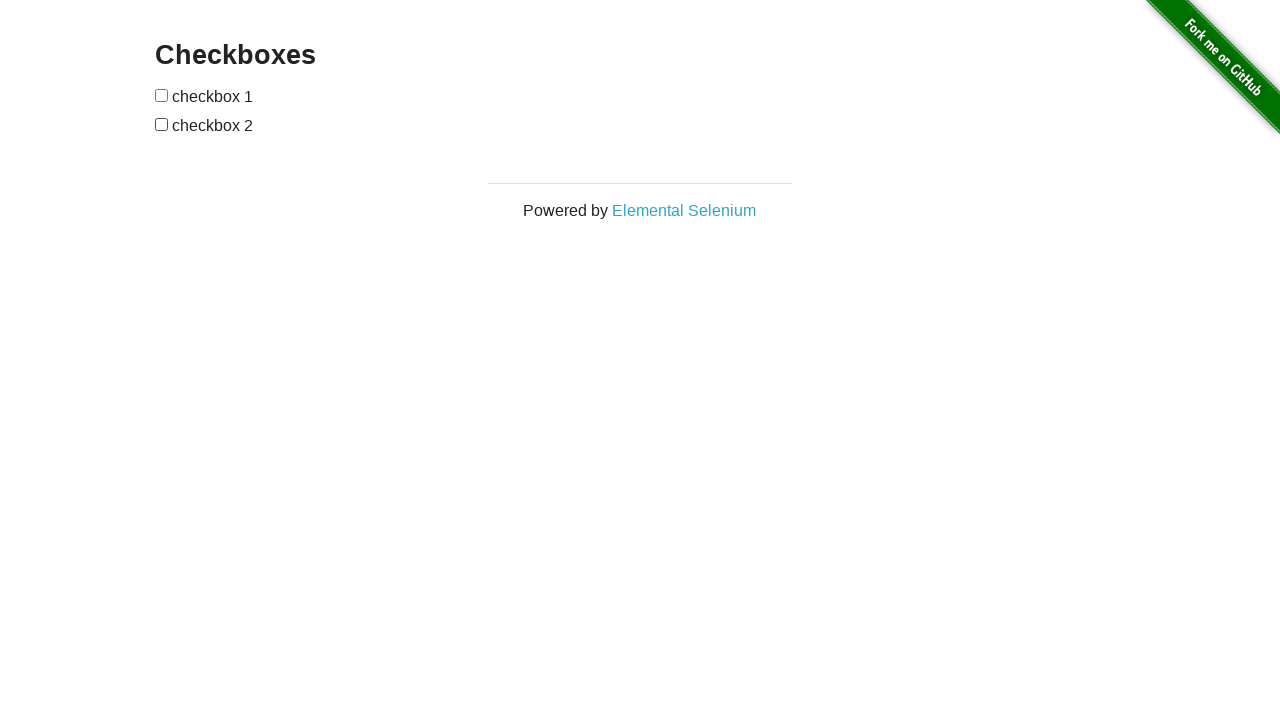